Tests dynamic loading by clicking a start button and waiting for specific text content to appear

Starting URL: https://automationfc.github.io/dynamic-loading/

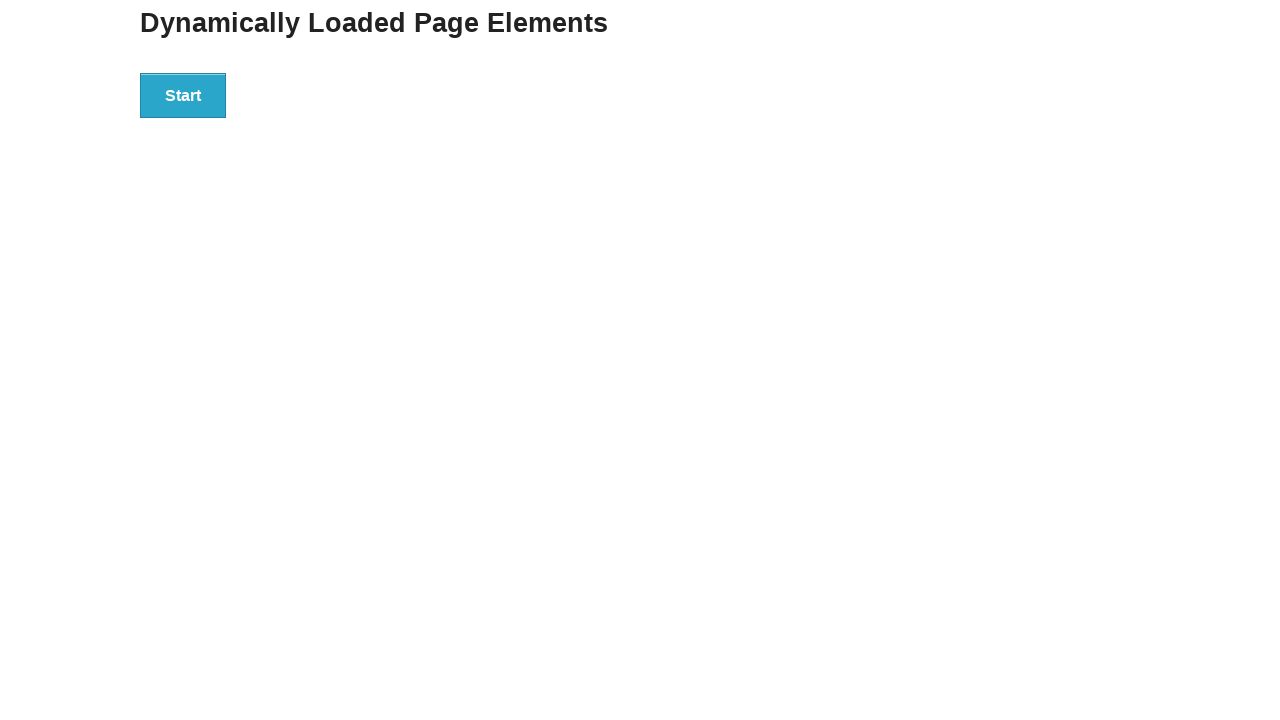

Clicked the start button to initiate dynamic loading at (183, 95) on div#start>button
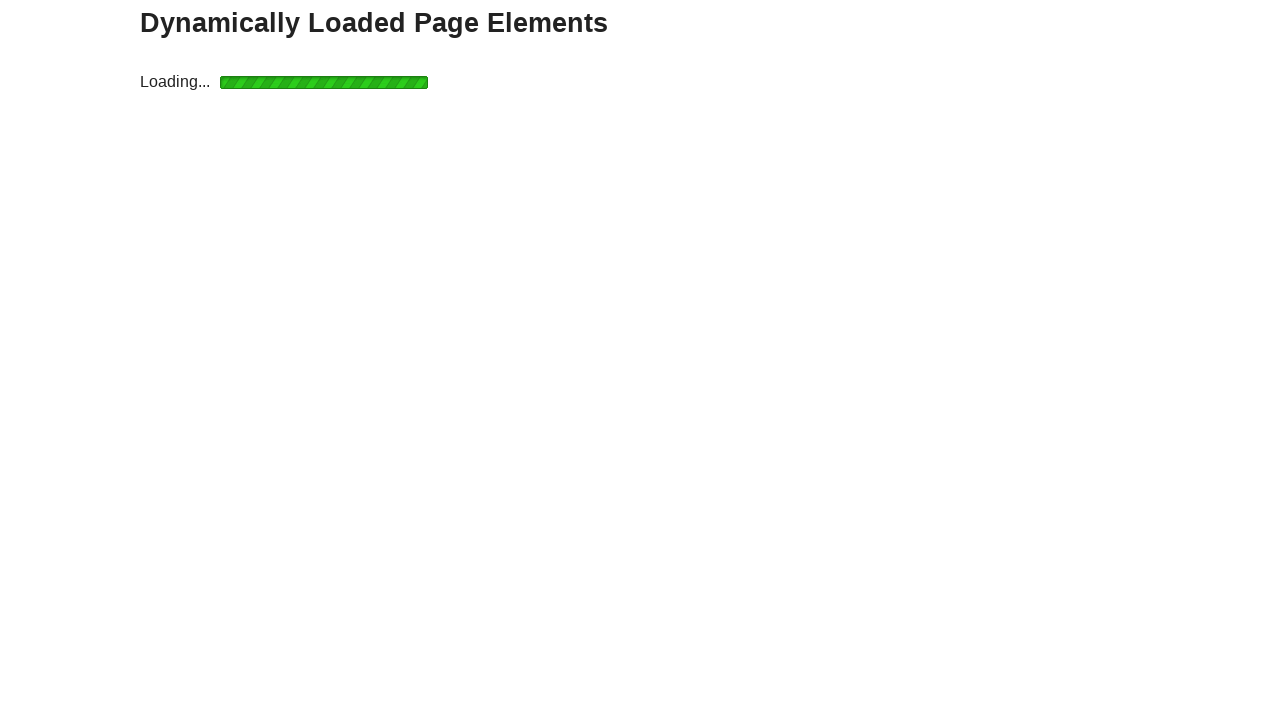

Waited for the finish element h4 to become visible
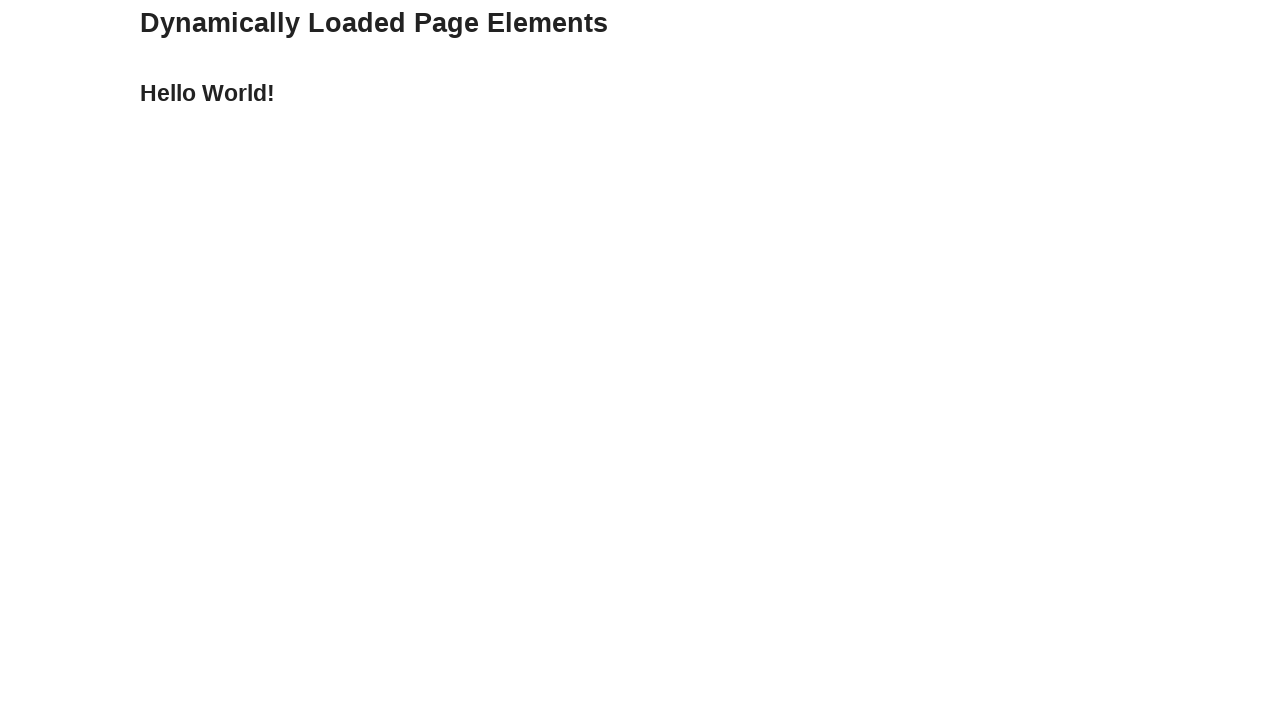

Waited for the h4 text to contain 'Hello World!'
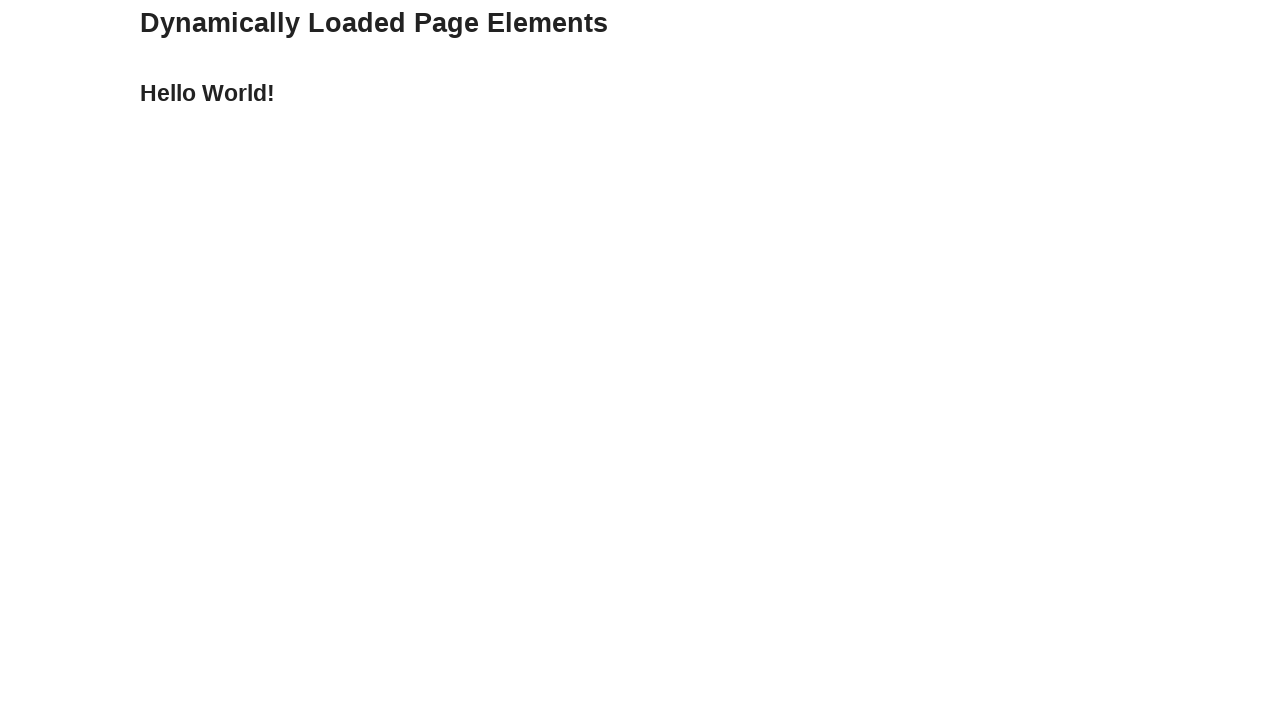

Retrieved the text content from the finish element
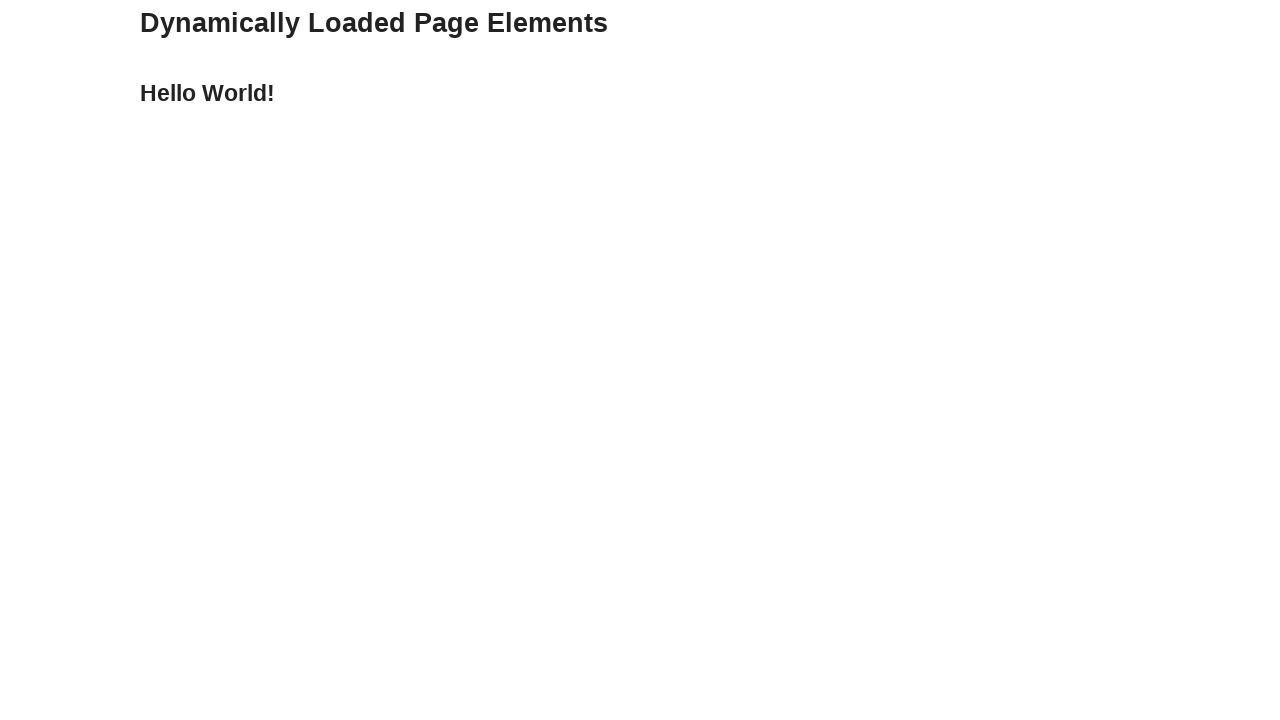

Verified that the text content equals 'Hello World!'
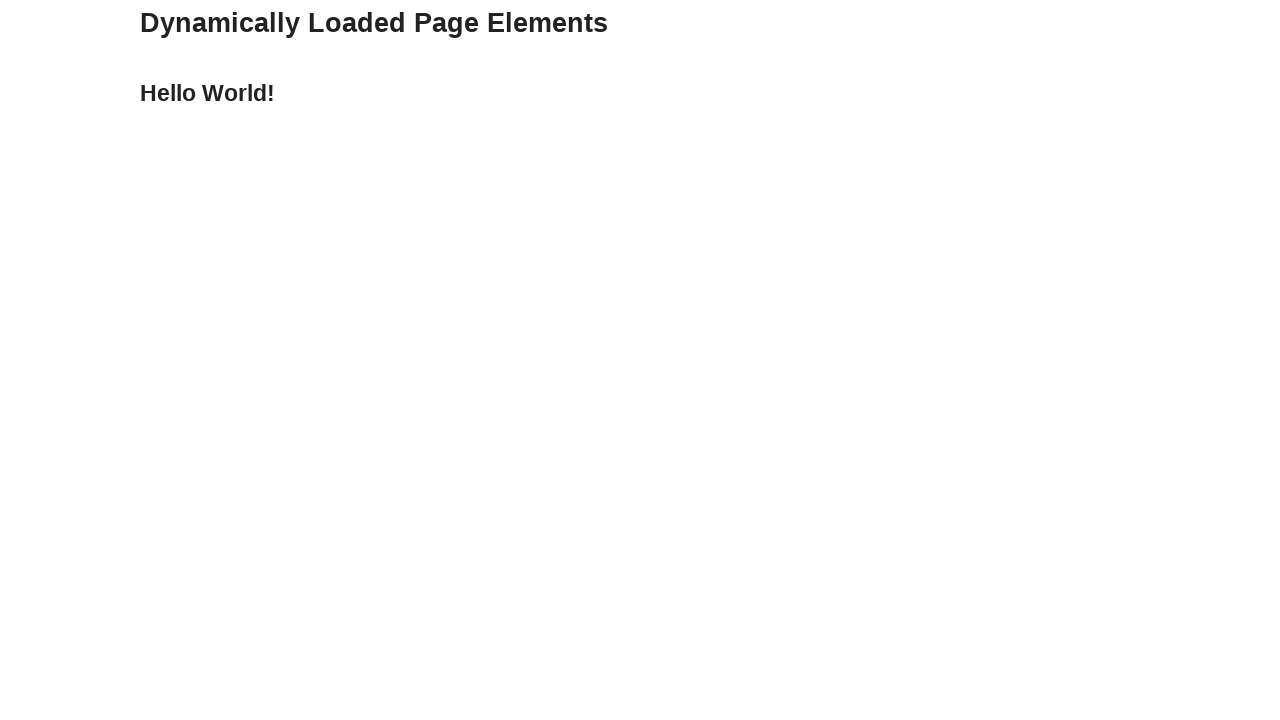

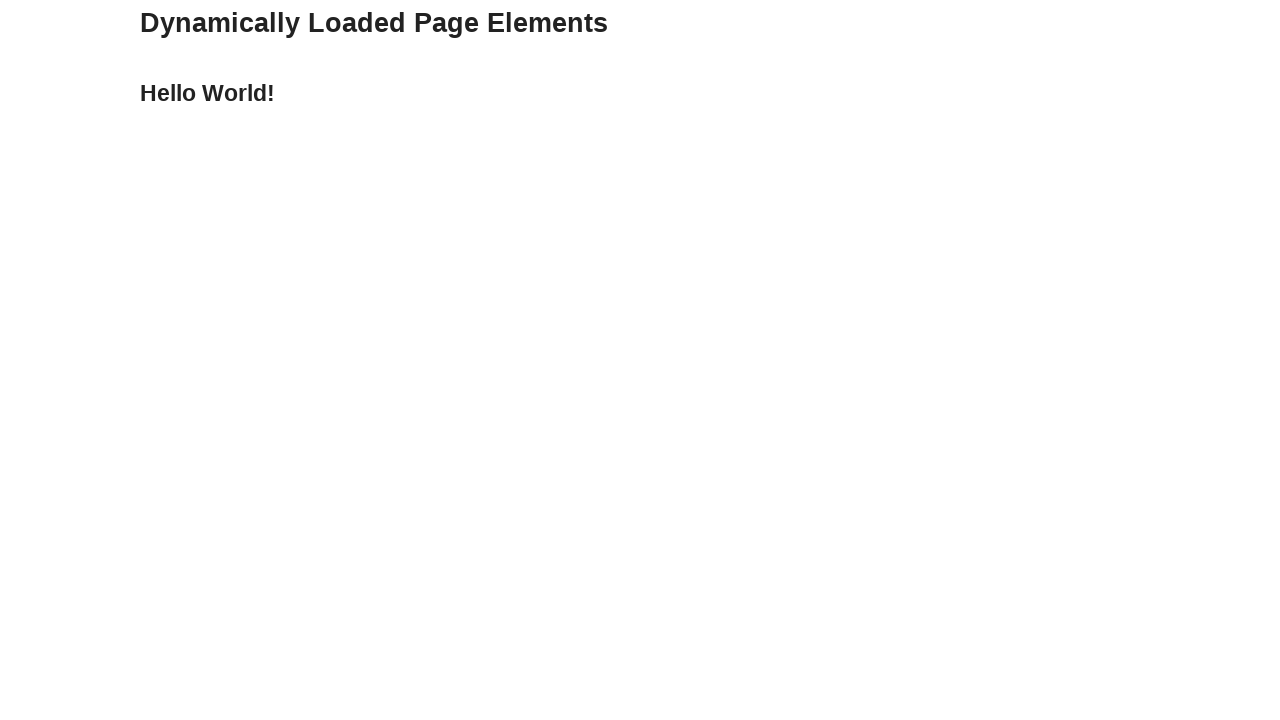